Tests slider interaction by dragging the slider handle to the middle position using drag and drop action

Starting URL: https://jqueryui.com/resources/demos/slider/default.html

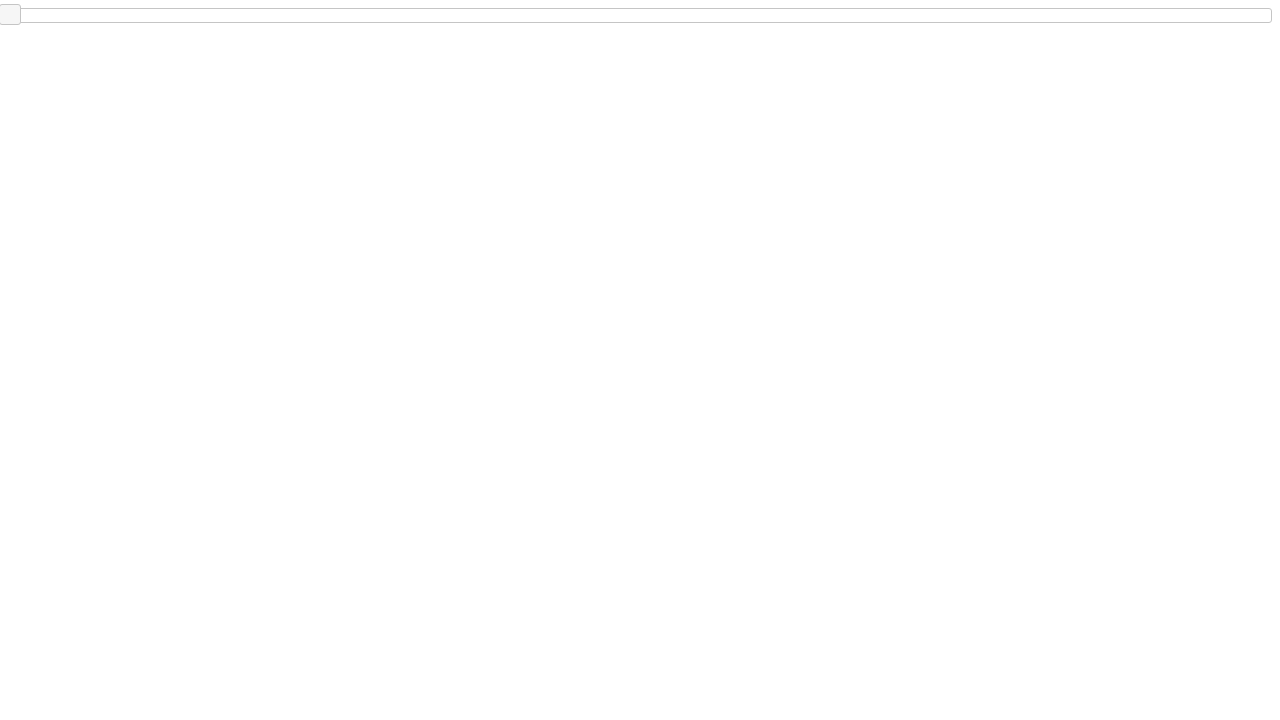

Retrieved main slider bounding box to calculate width
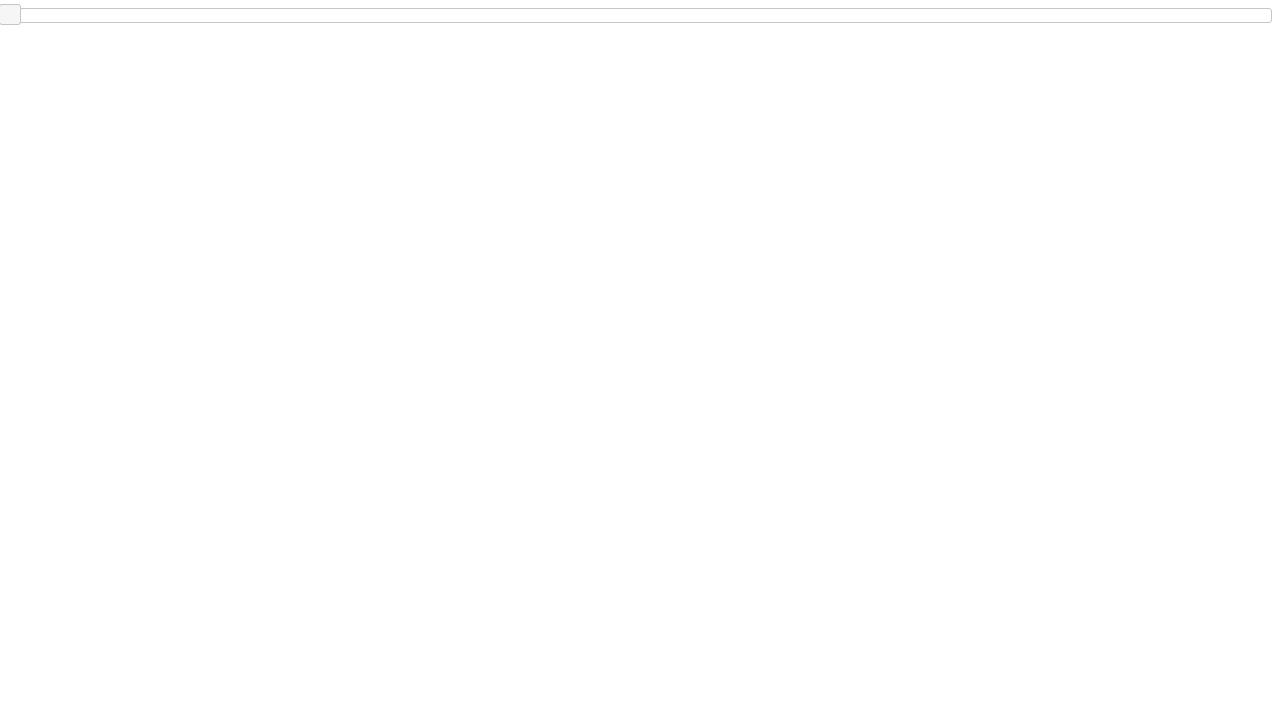

Retrieved slider handle bounding box and calculated current position
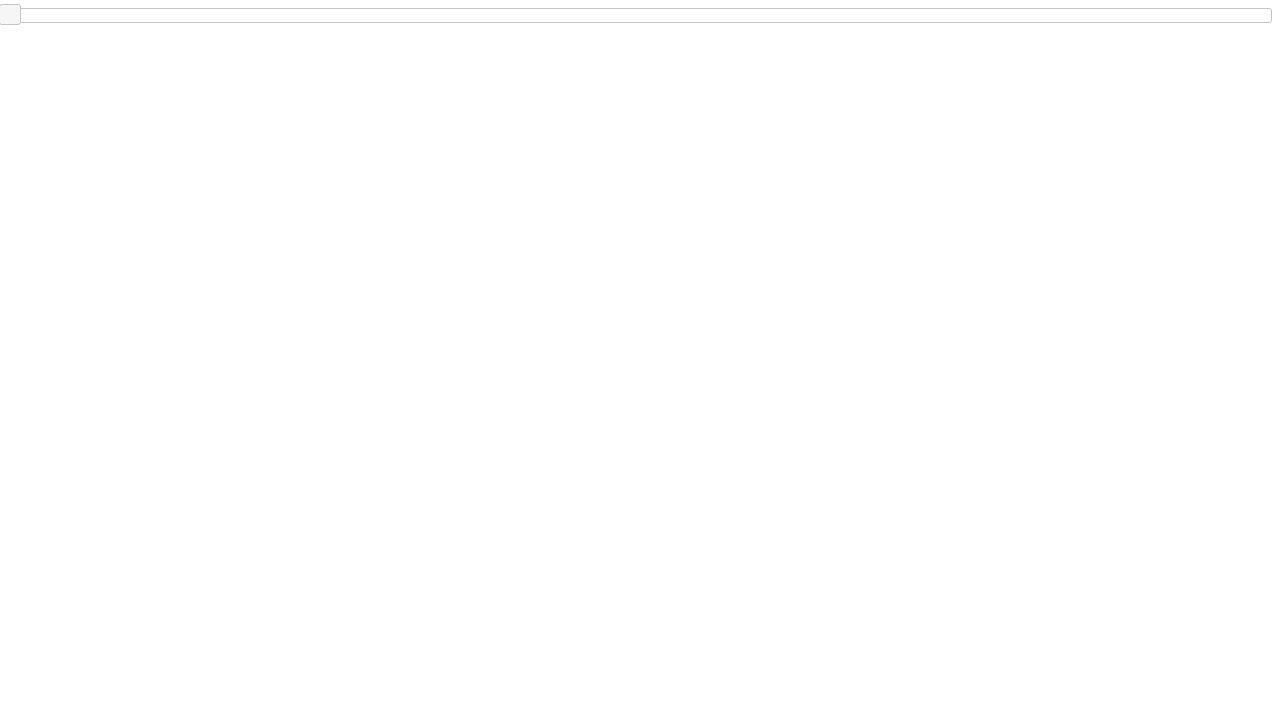

Moved mouse to slider handle position at (10, 15)
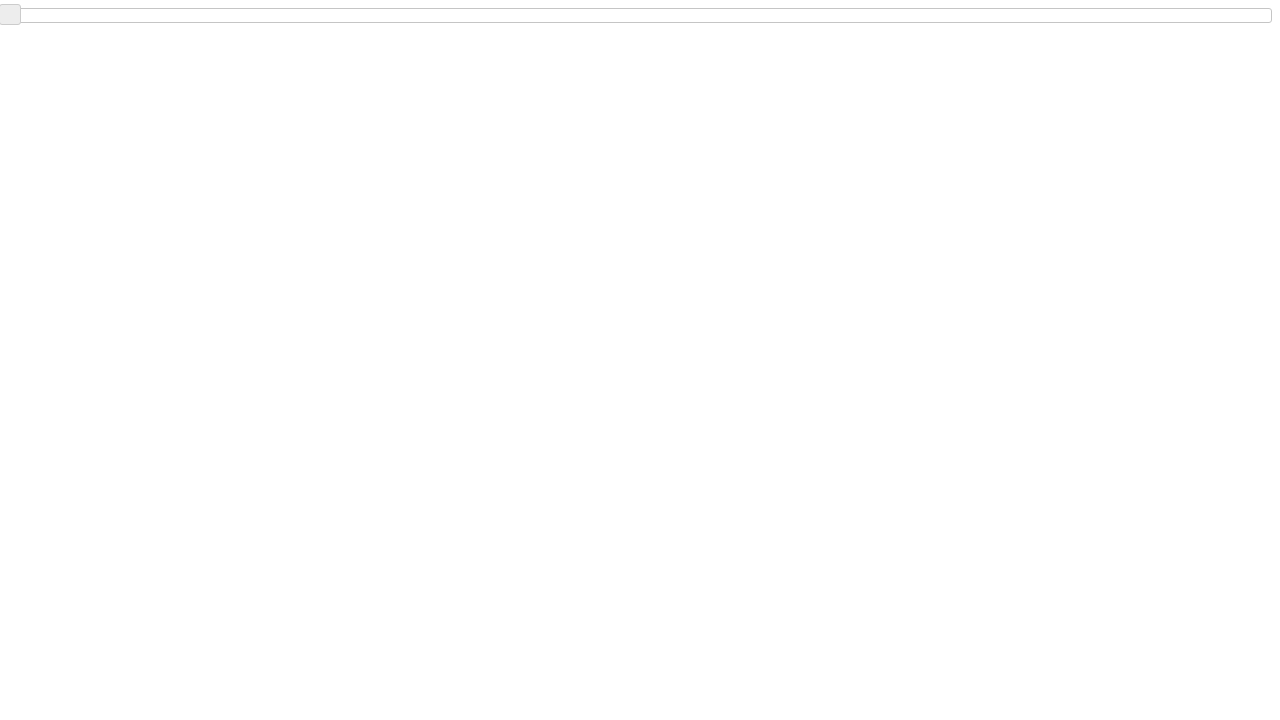

Pressed down mouse button on slider handle at (10, 15)
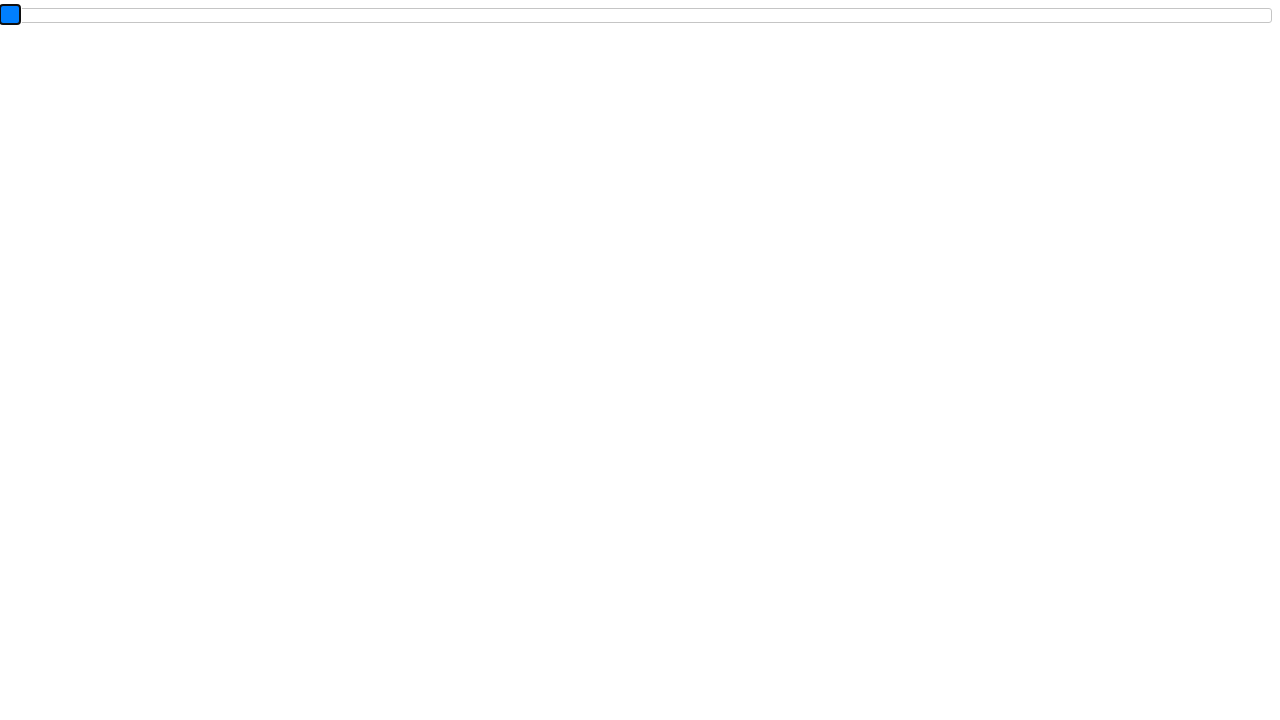

Dragged slider handle to the middle position at (642, 15)
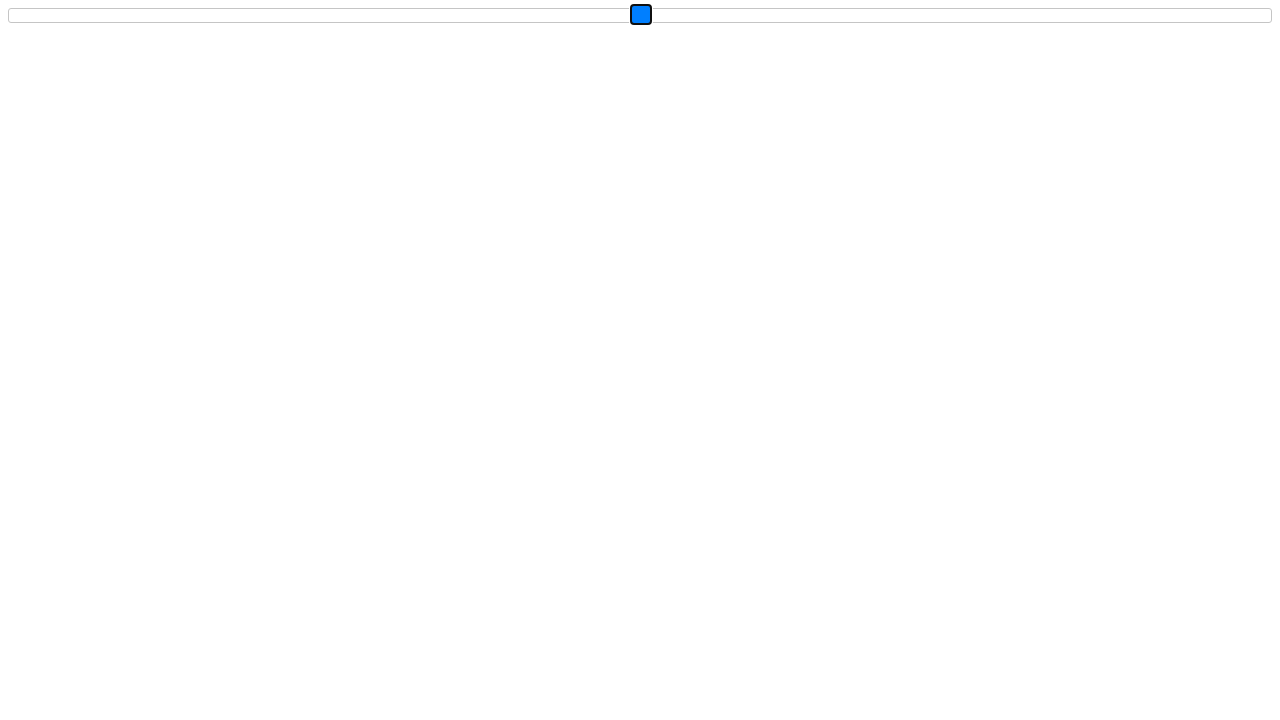

Released mouse button, slider handle dropped at middle position at (642, 15)
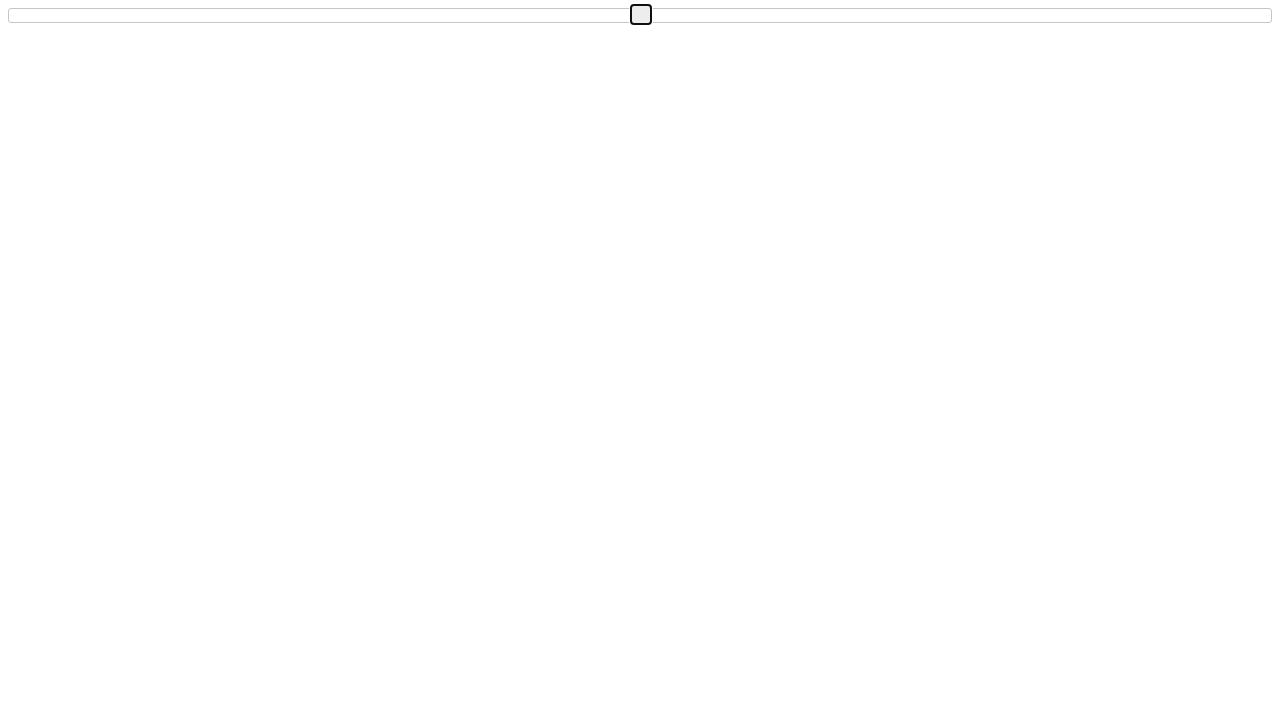

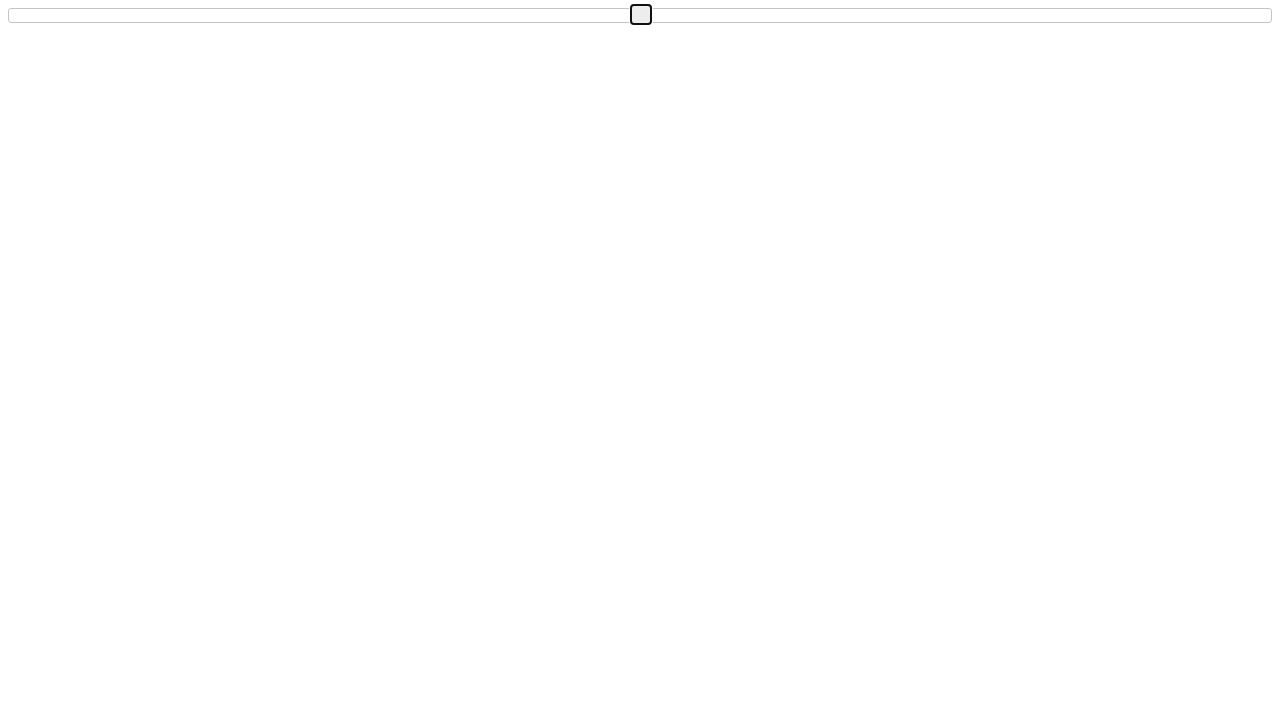